Tests a form submission by filling in full name, email, current address, and permanent address fields, then clicking submit

Starting URL: https://demoqa.com/text-box

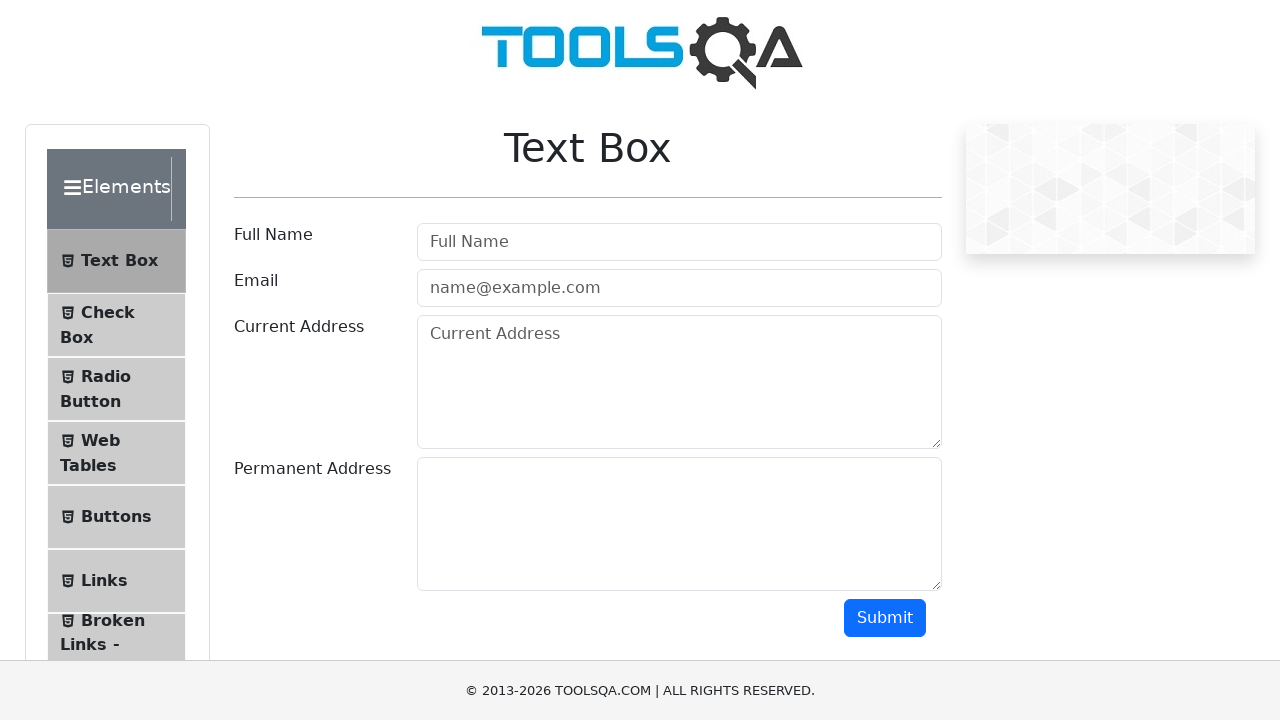

Filled full name field with 'Alina S' on input#userName
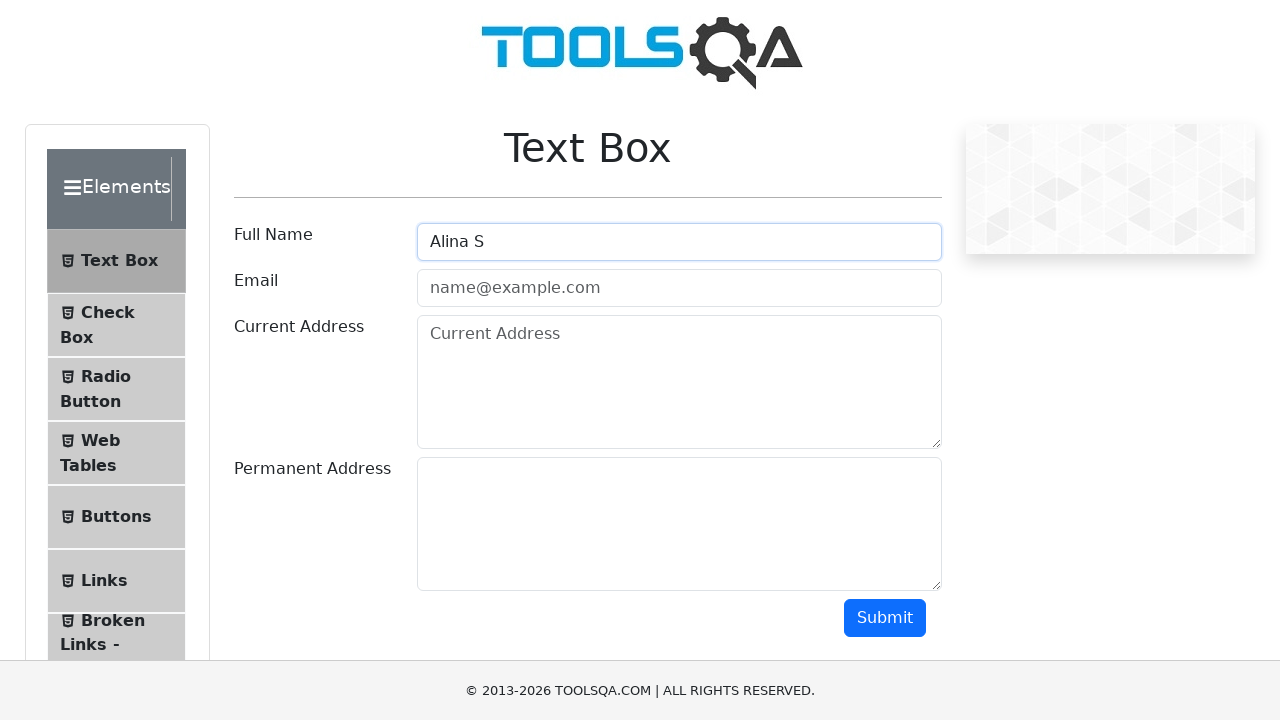

Filled email field with 'alinas@gmail.com' on input#userEmail
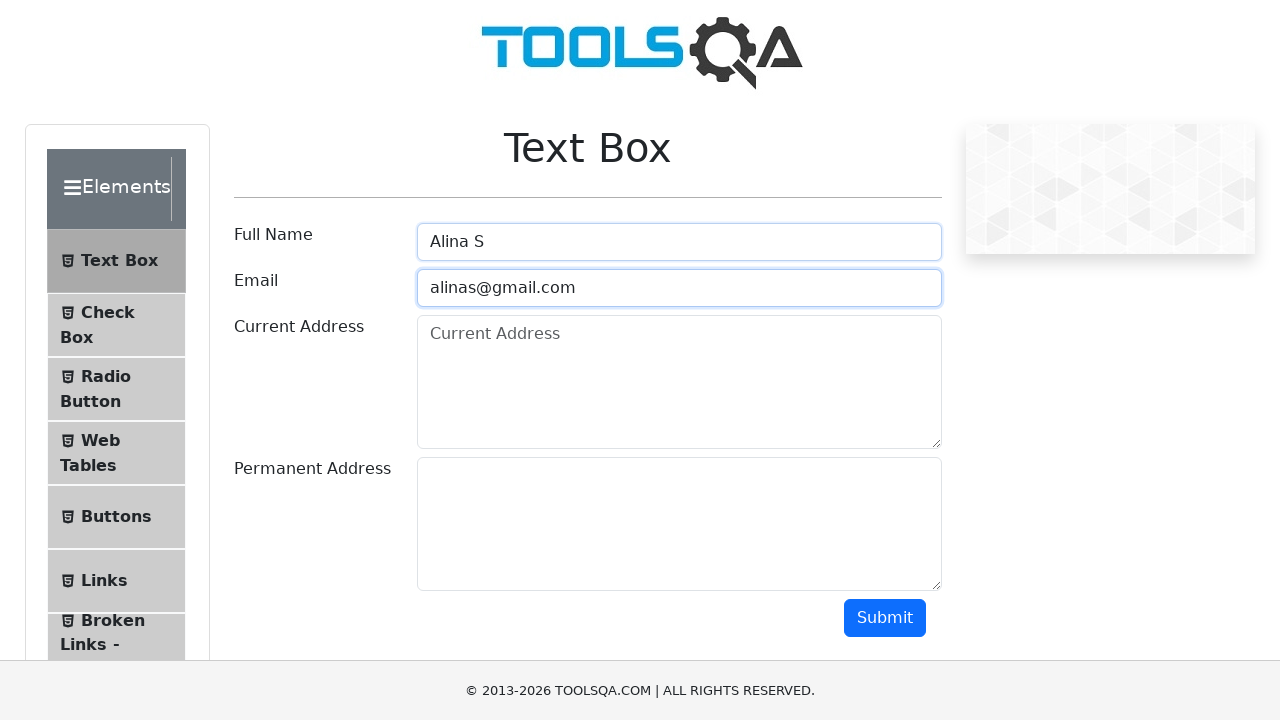

Filled current address field with 'Chicago, IL' on textarea#currentAddress
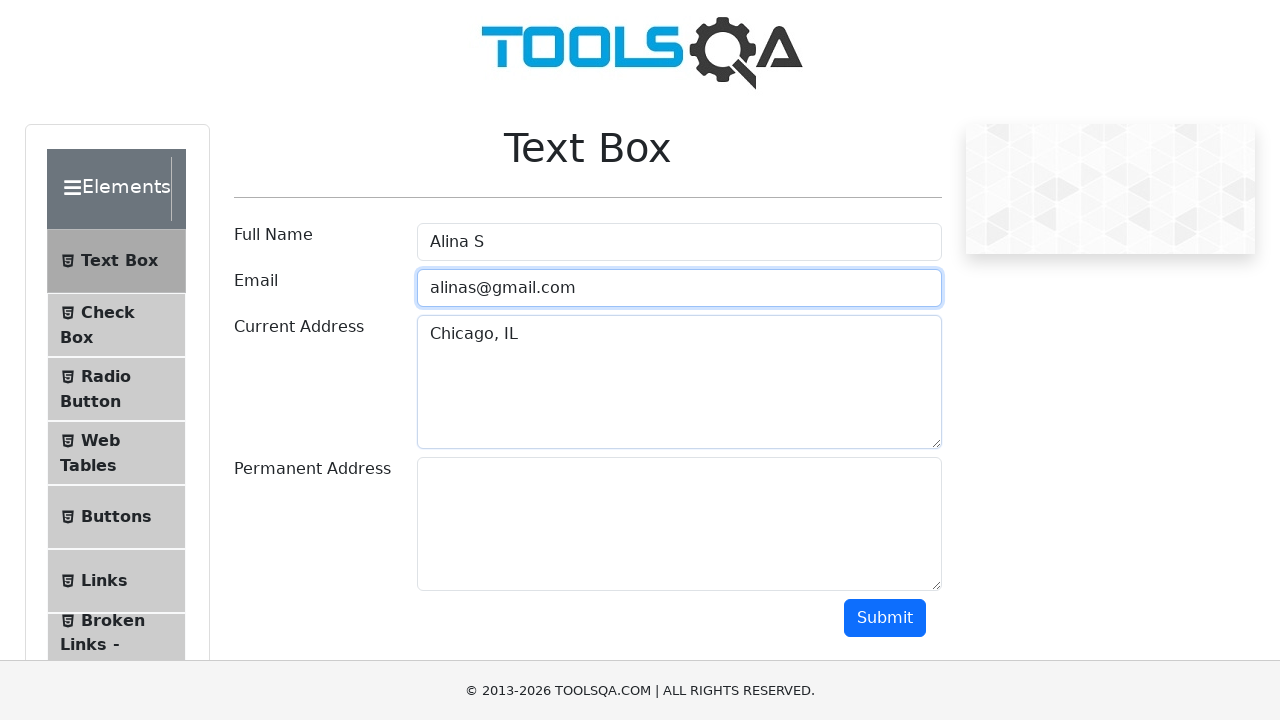

Filled permanent address field with 'USA' on textarea#permanentAddress
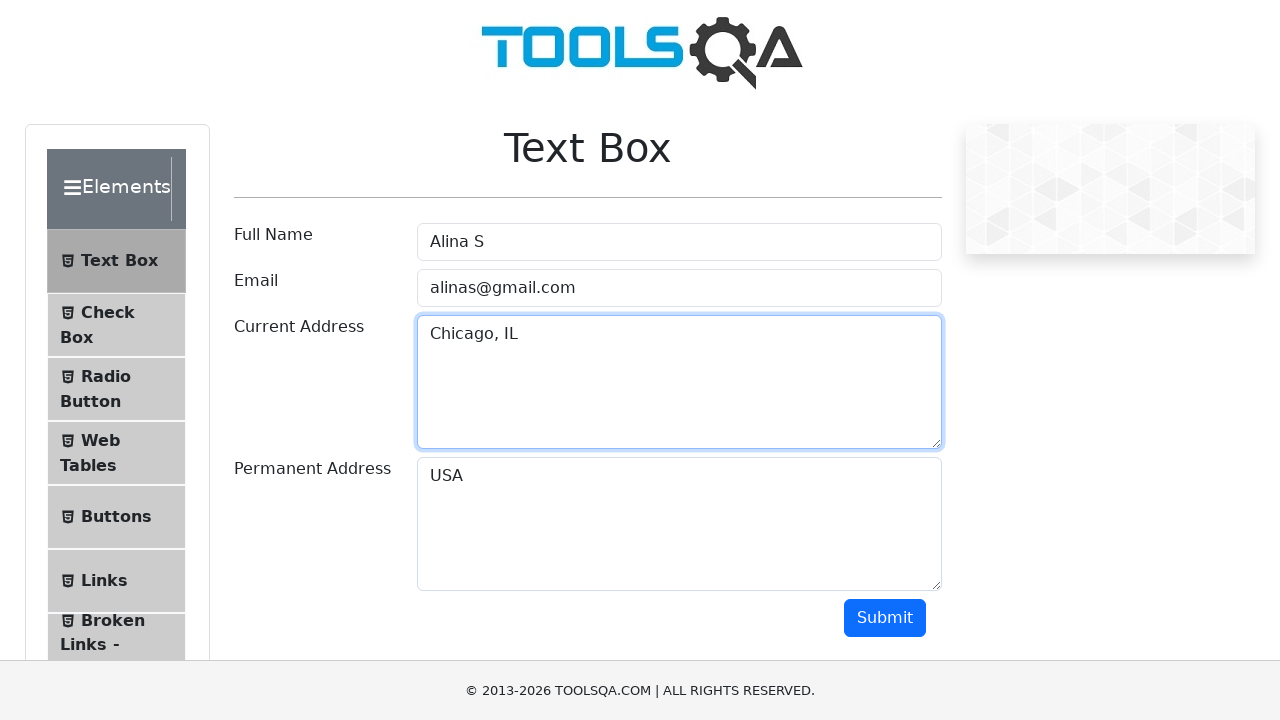

Clicked submit button to submit the form at (885, 618) on button#submit
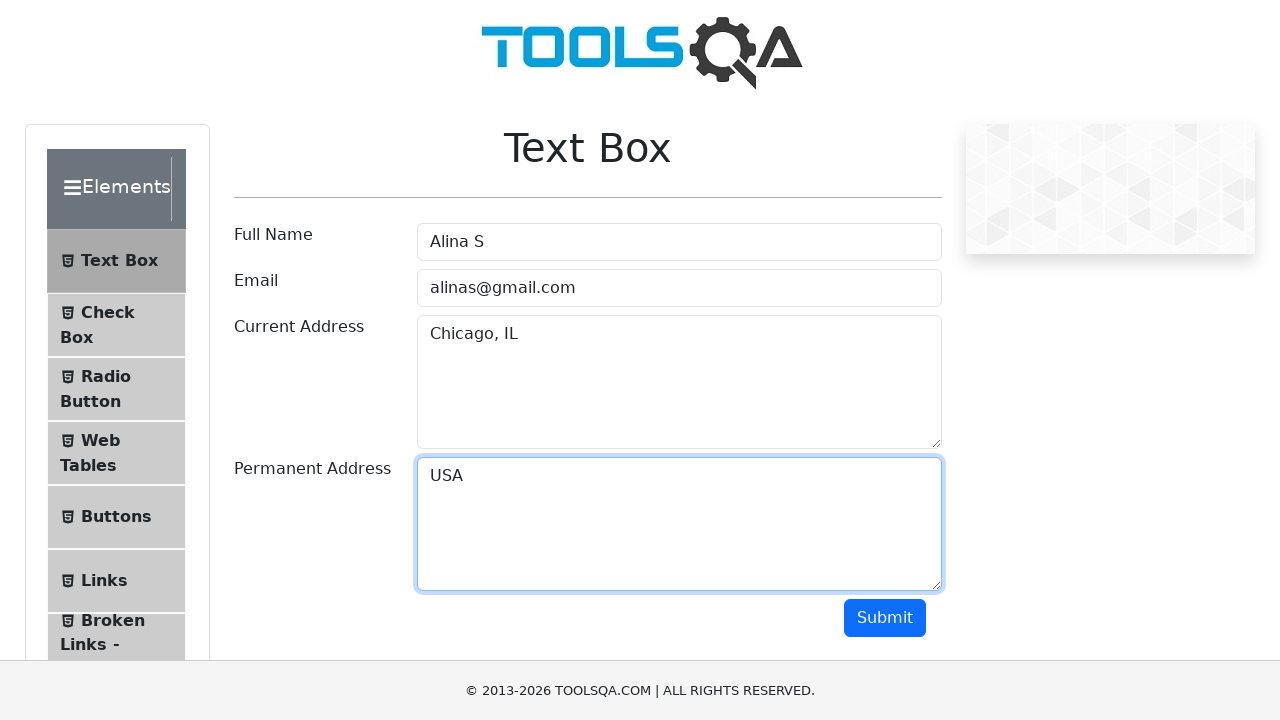

Waited 2 seconds for form submission to complete
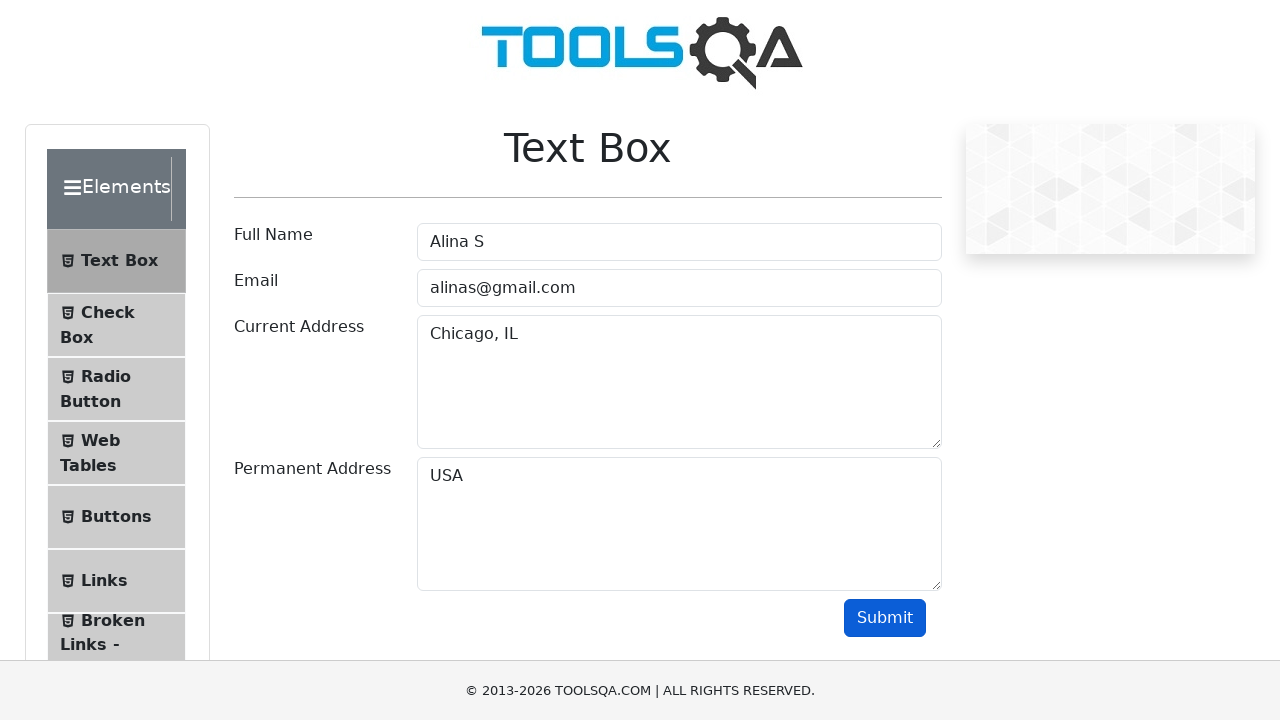

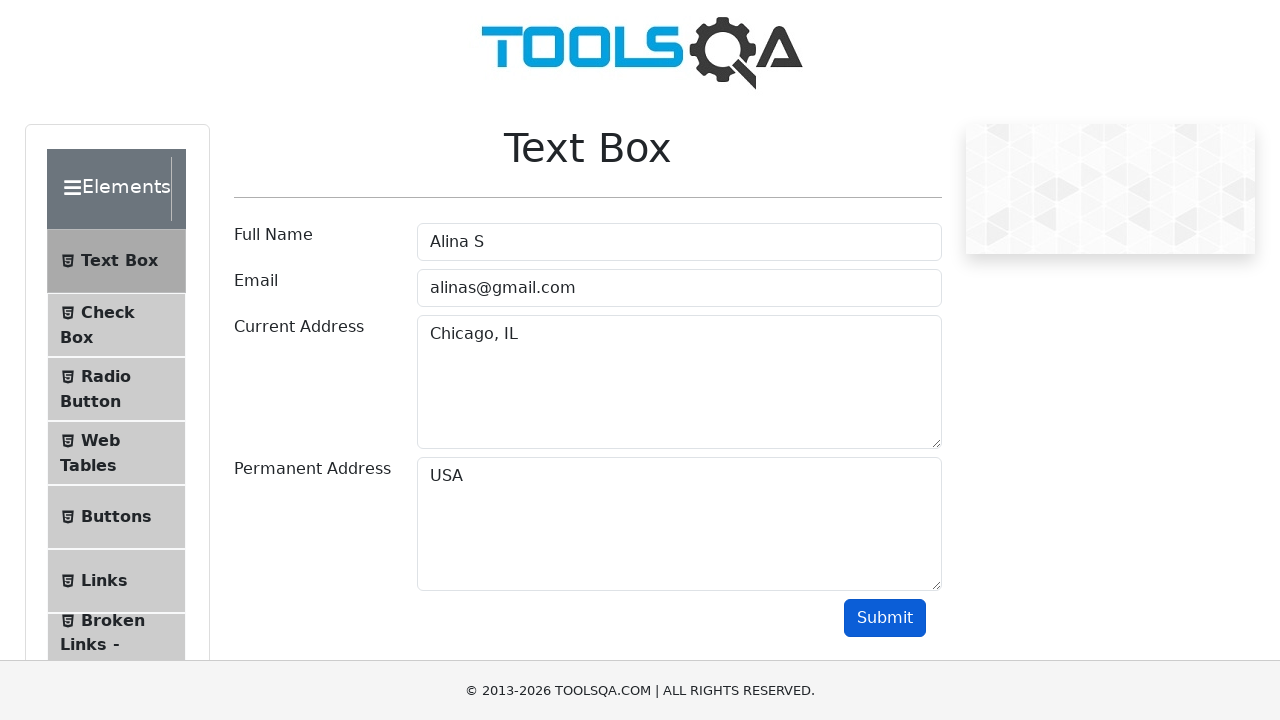